Tests DOM parent traversal by verifying parent elements have expected classes

Starting URL: https://rahulshettyacademy.com/seleniumPractise/#/

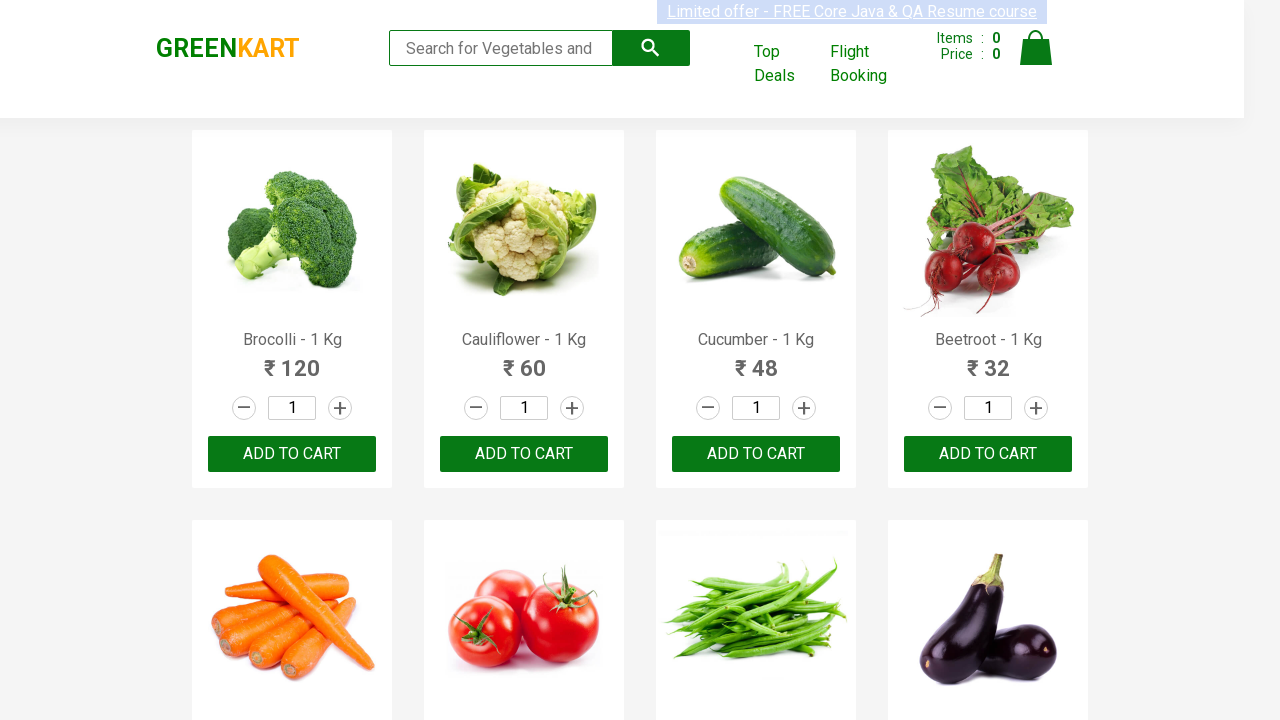

Waited for blinkingText element to load
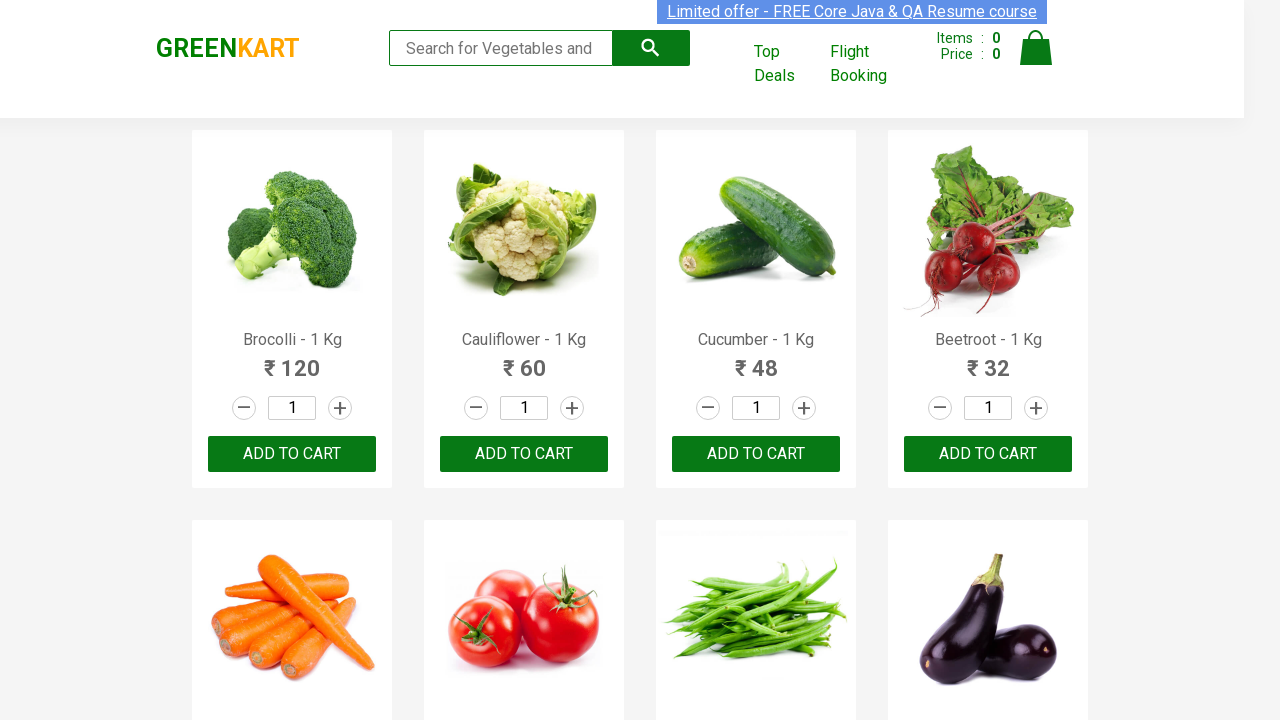

Located parent element of blinkingText using XPath
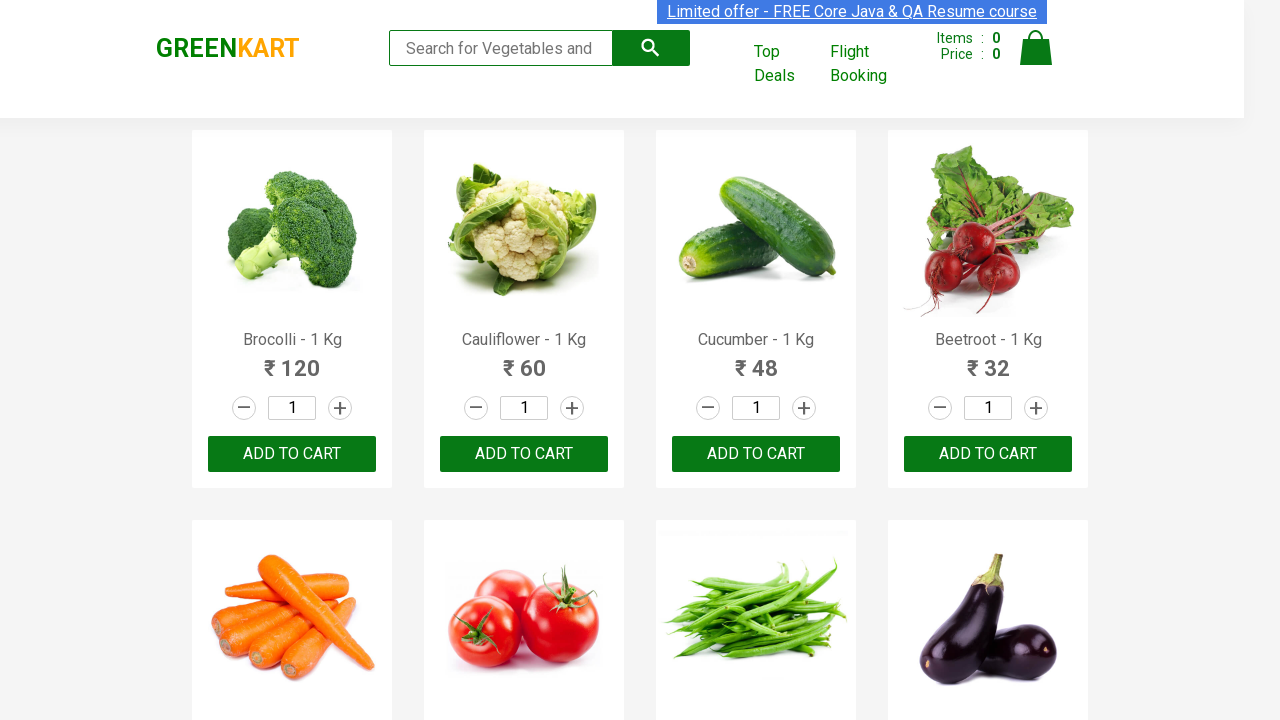

Verified parent of blinkingText has 'cart' class
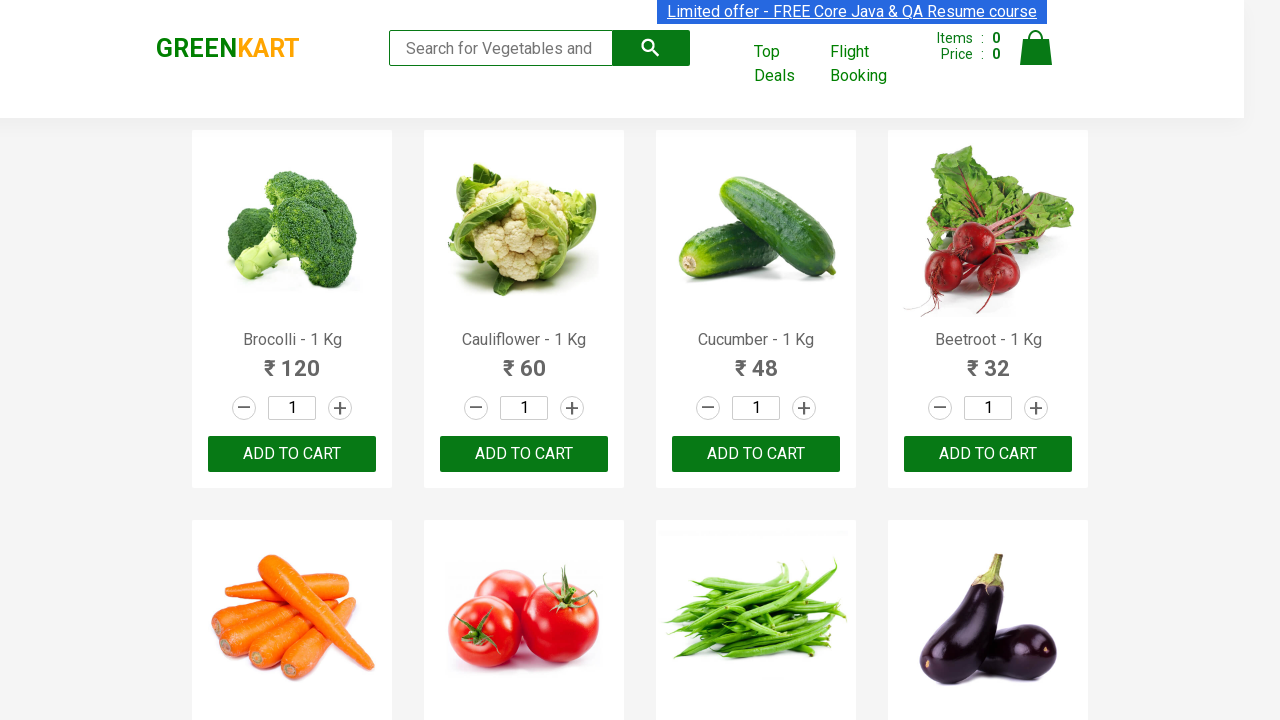

Located parent element of cart using XPath
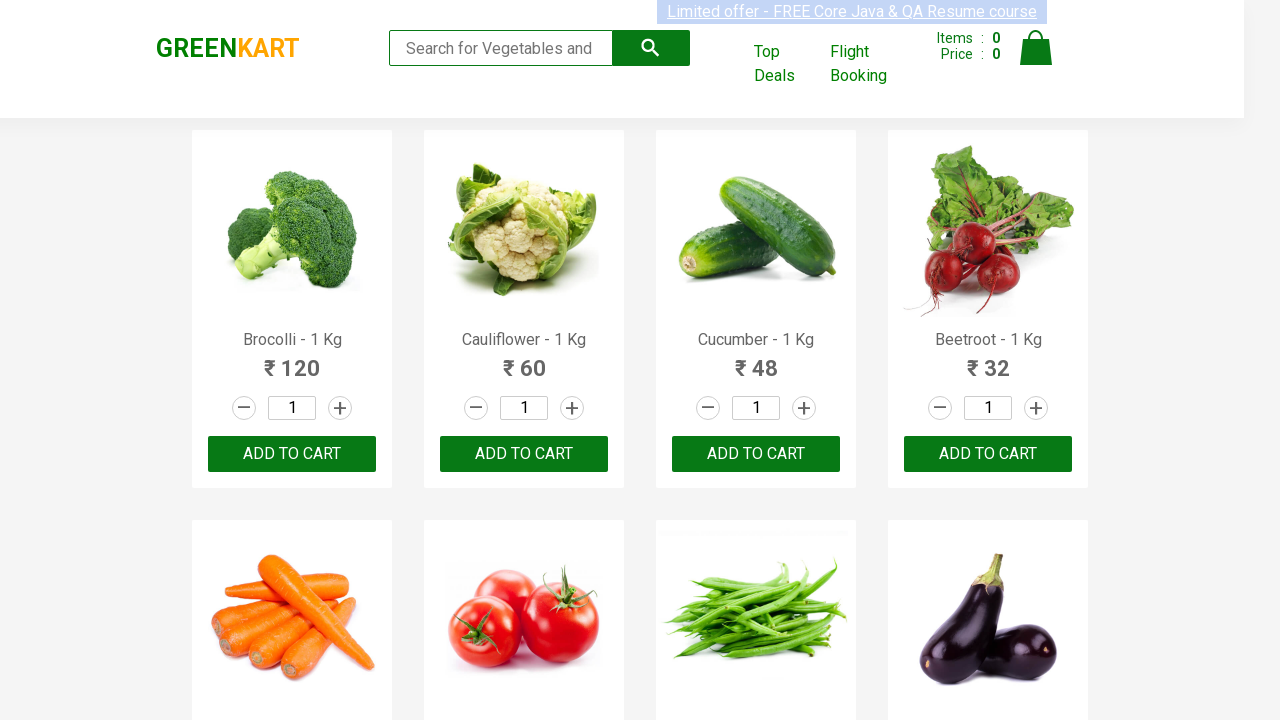

Verified parent of cart has 'container' class
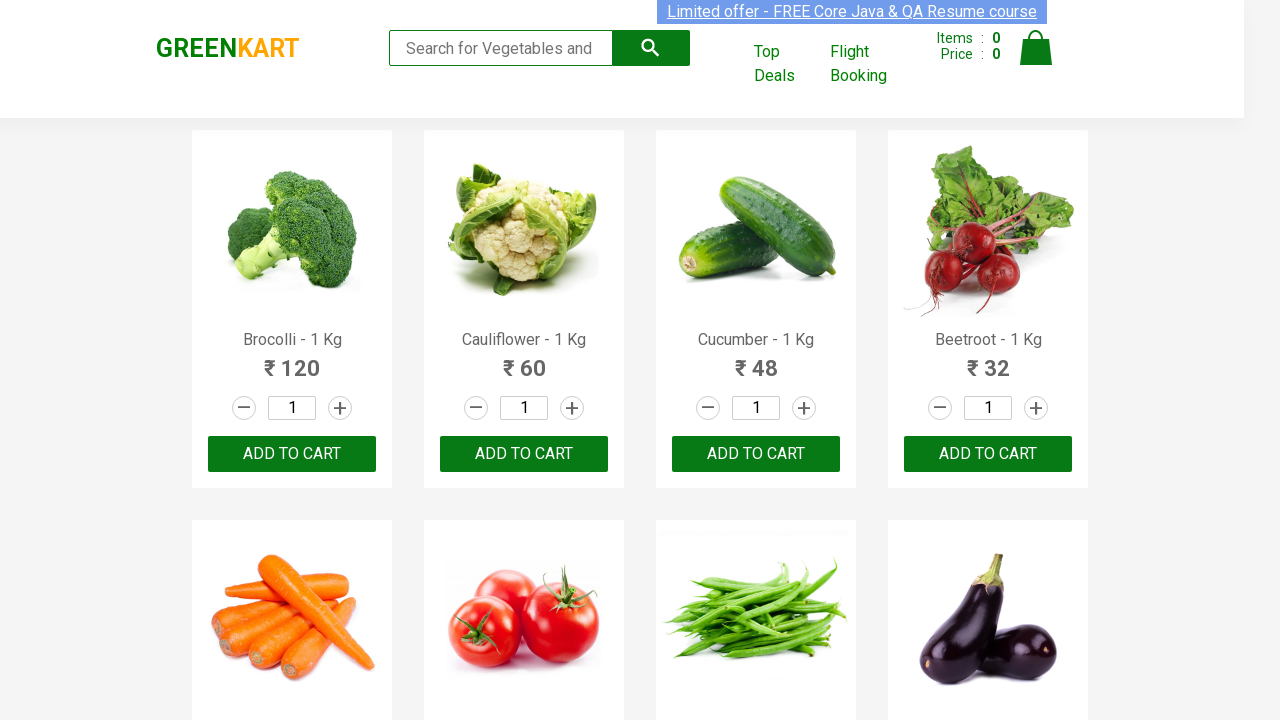

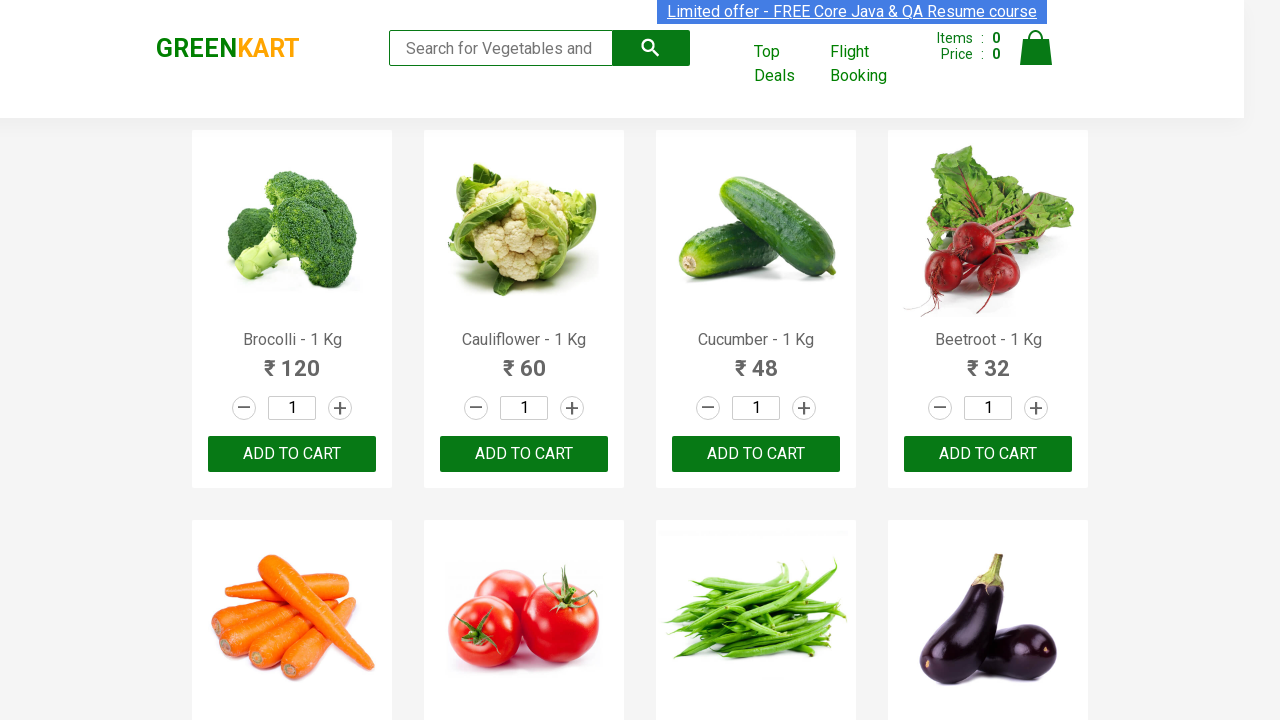